Tests a math quiz form by reading two numbers from the page, calculating their sum, selecting the result from a dropdown menu, and submitting the form.

Starting URL: http://suninjuly.github.io/selects1.html

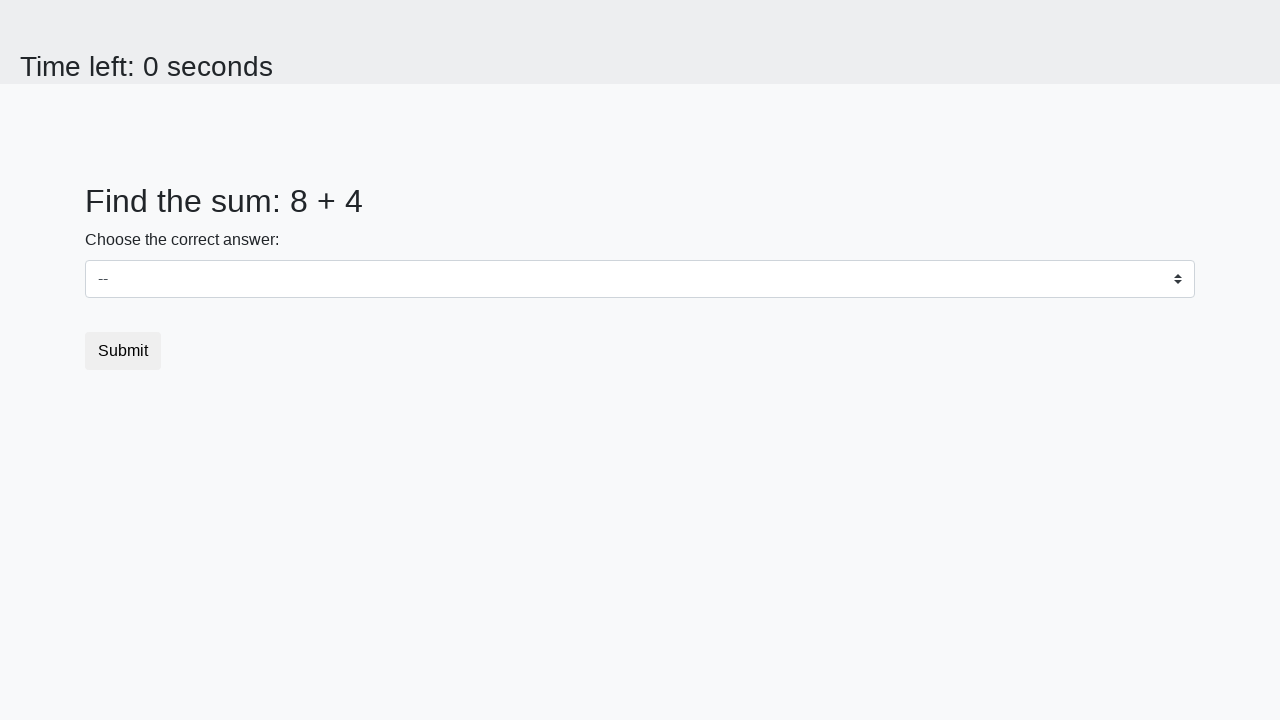

Read first number from #num1 element
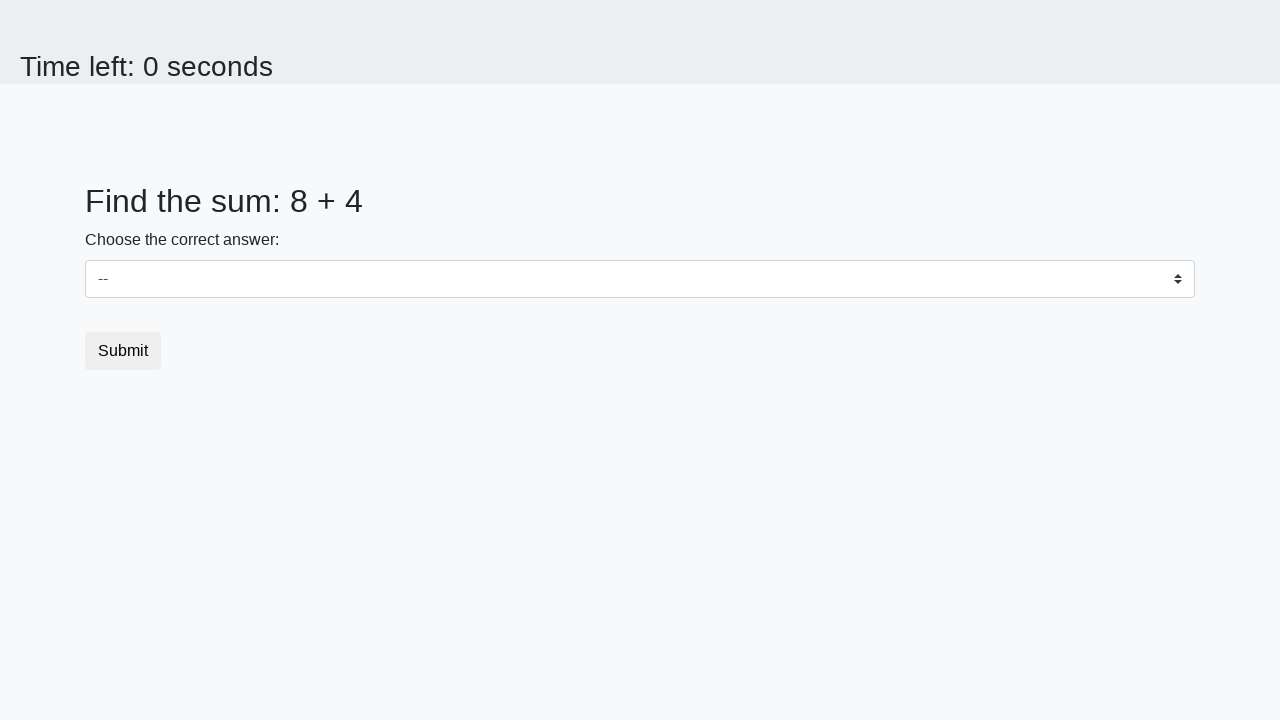

Read second number from #num2 element
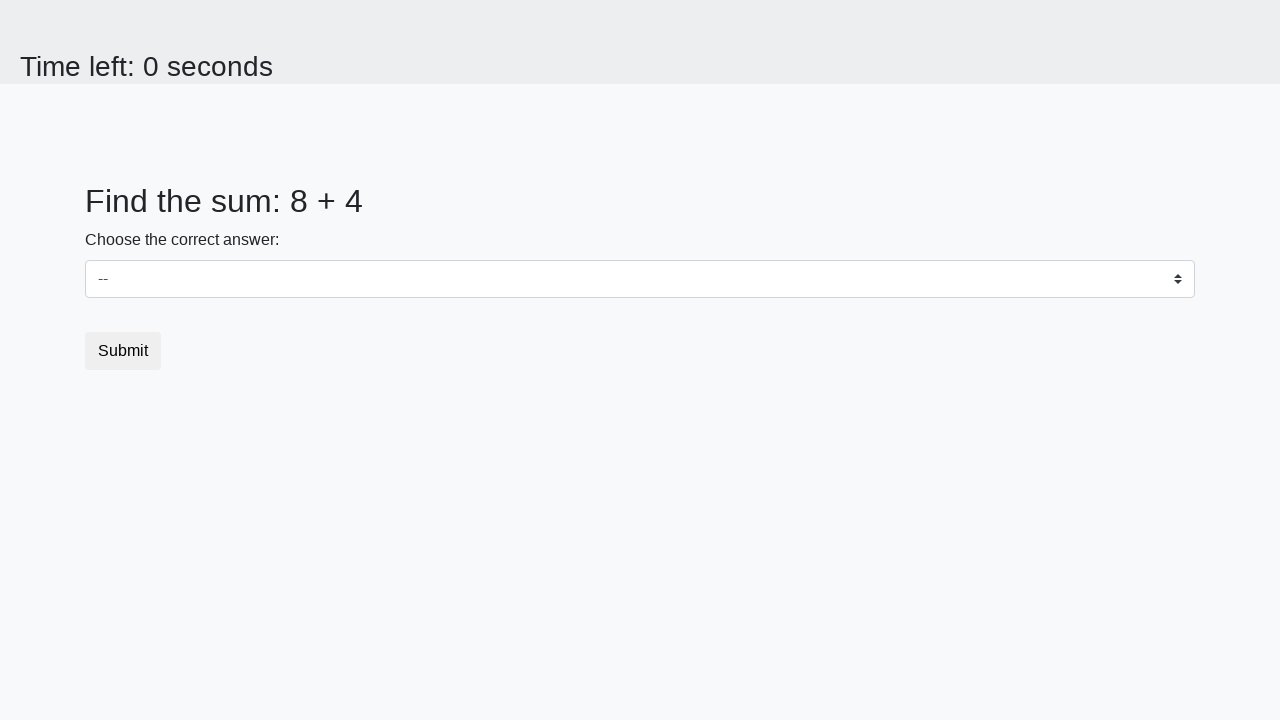

Calculated sum: 8 + 4 = 12
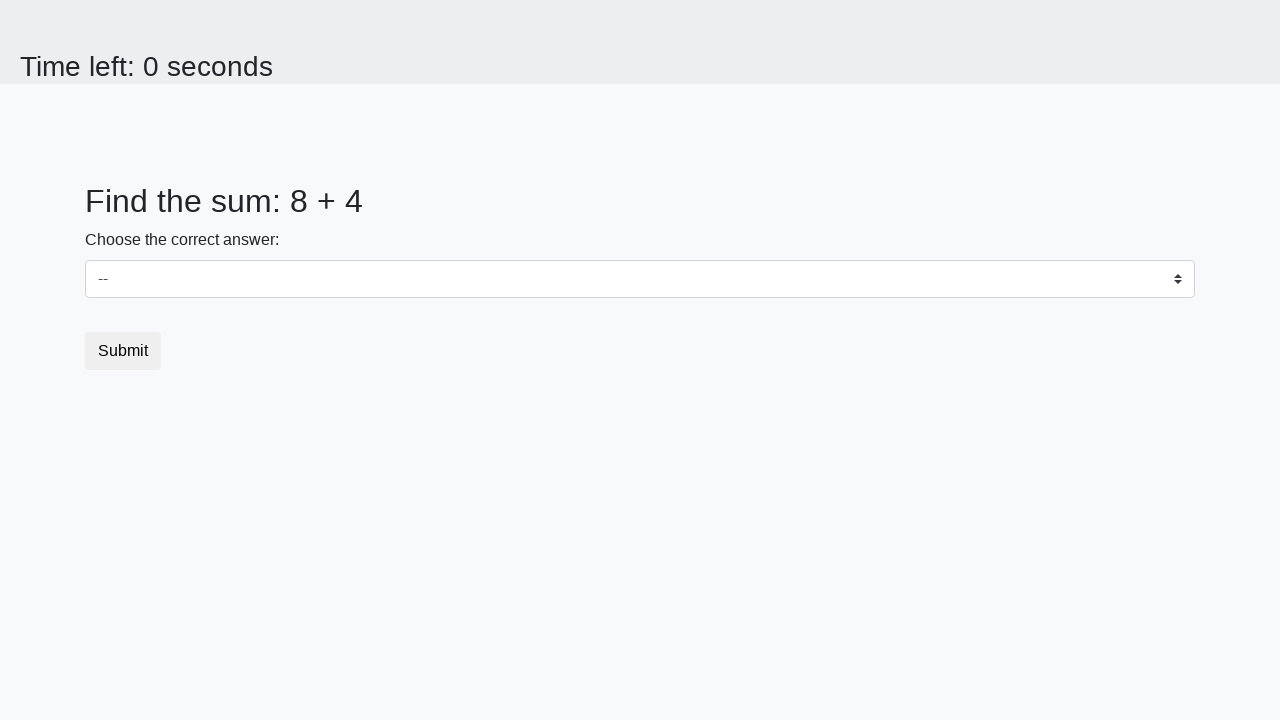

Clicked dropdown to open it at (640, 279) on #dropdown
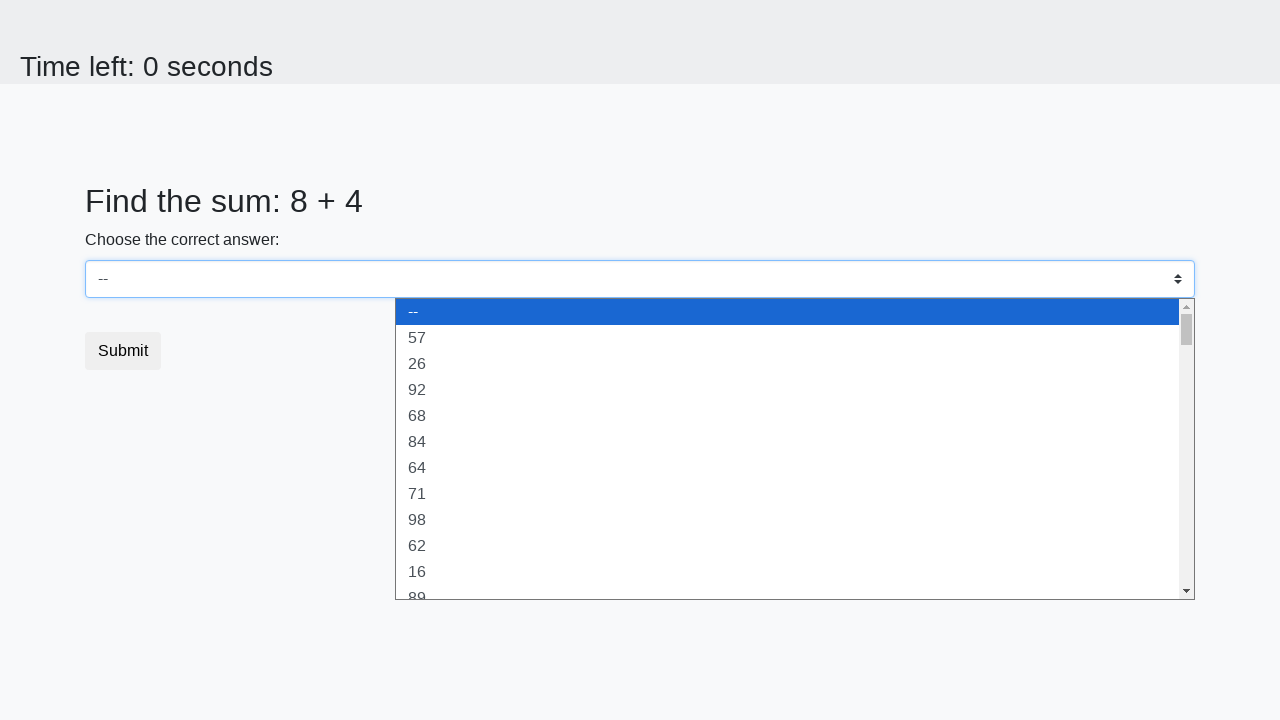

Selected value 12 from dropdown on select
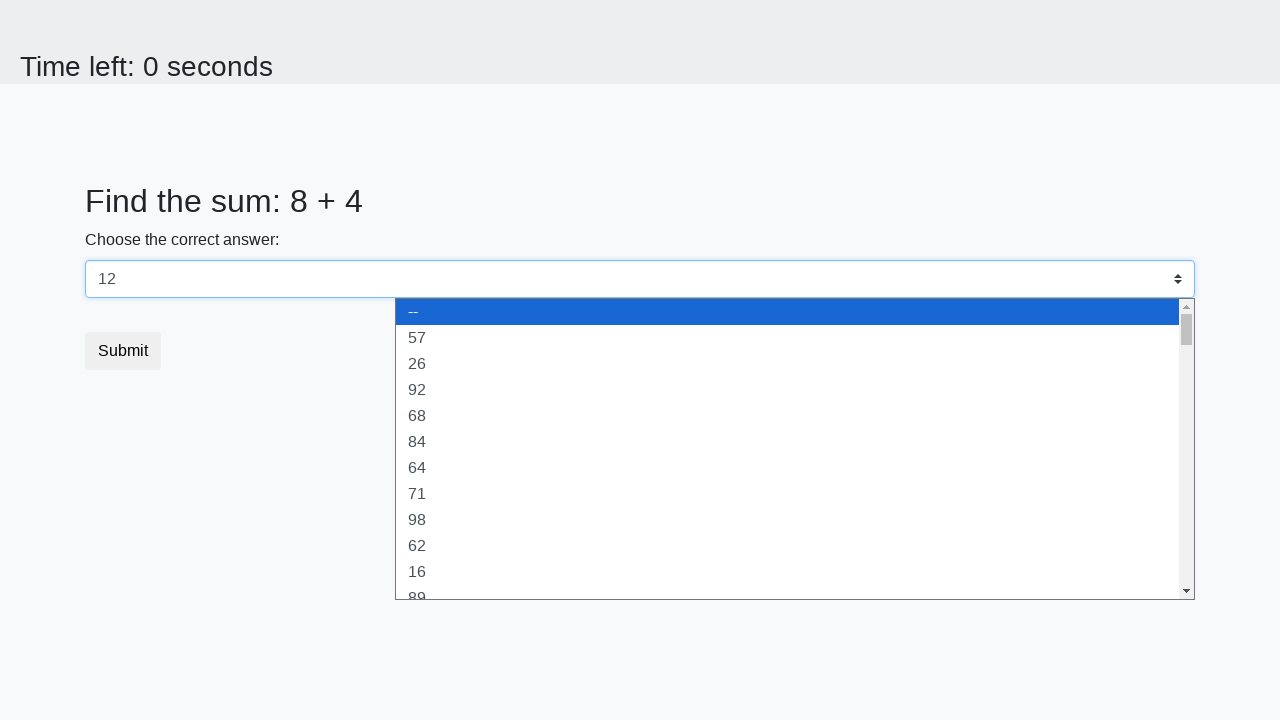

Clicked submit button to submit the form at (123, 351) on button.btn
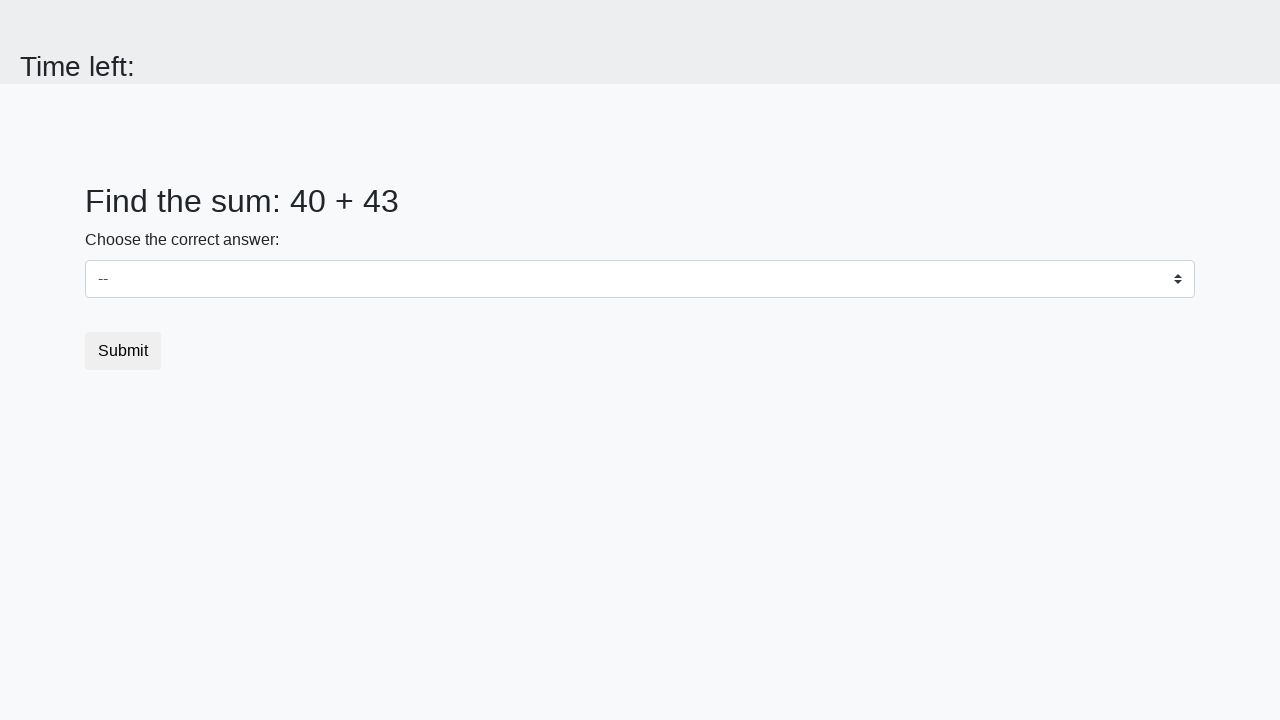

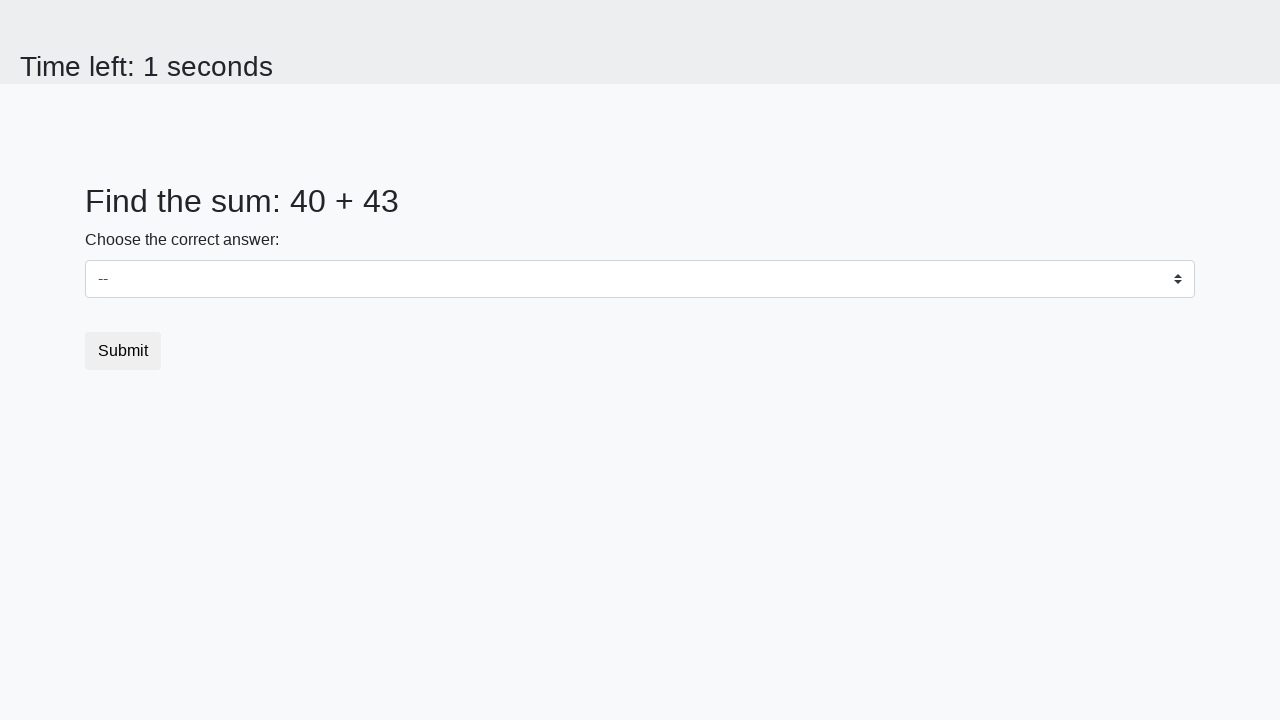